Tests keyboard actions by copying text from one textarea to another using keyboard shortcuts (Ctrl+A, Ctrl+C, Tab, Ctrl+V)

Starting URL: https://text-compare.com/

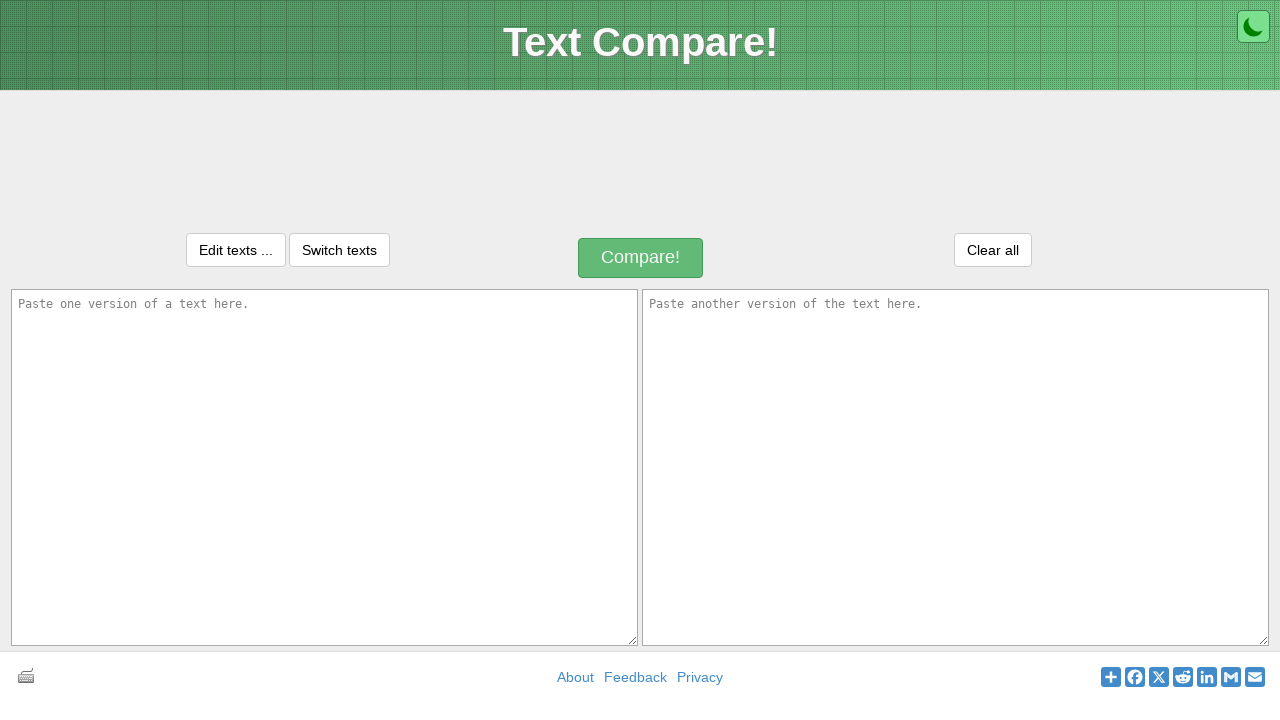

Located first textarea with ID 'inputText1'
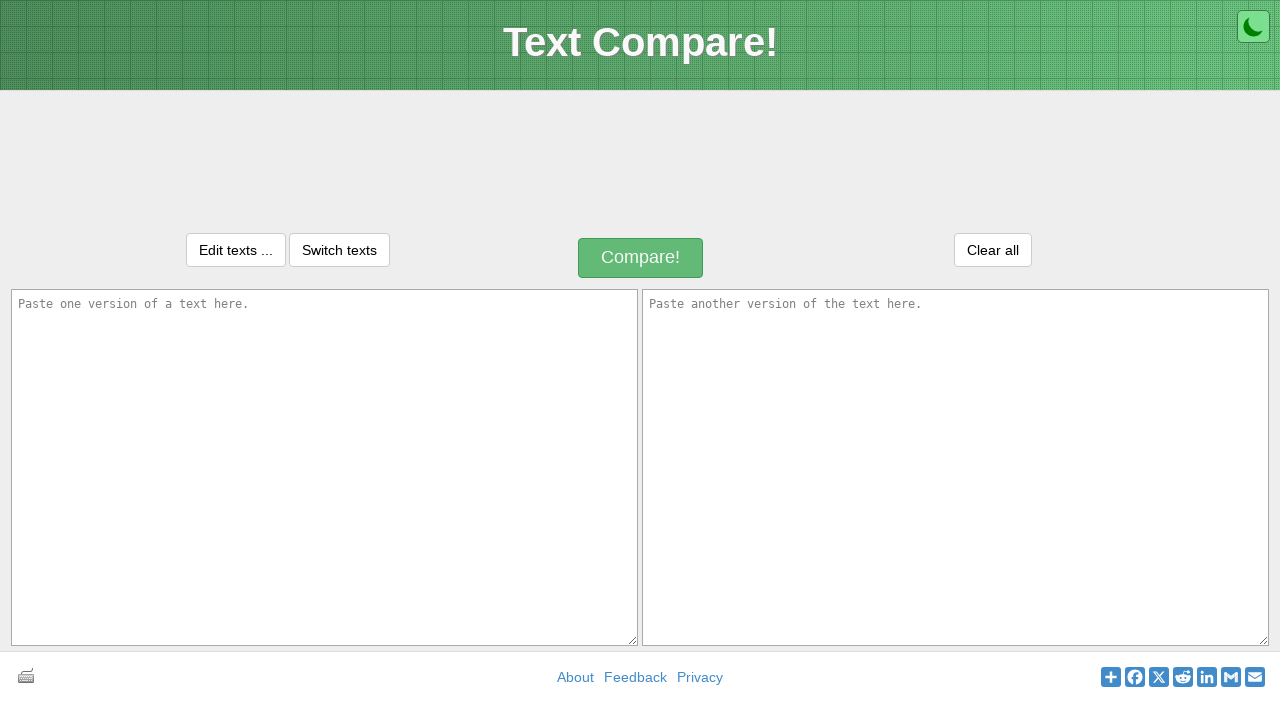

Located second textarea with ID 'inputText2'
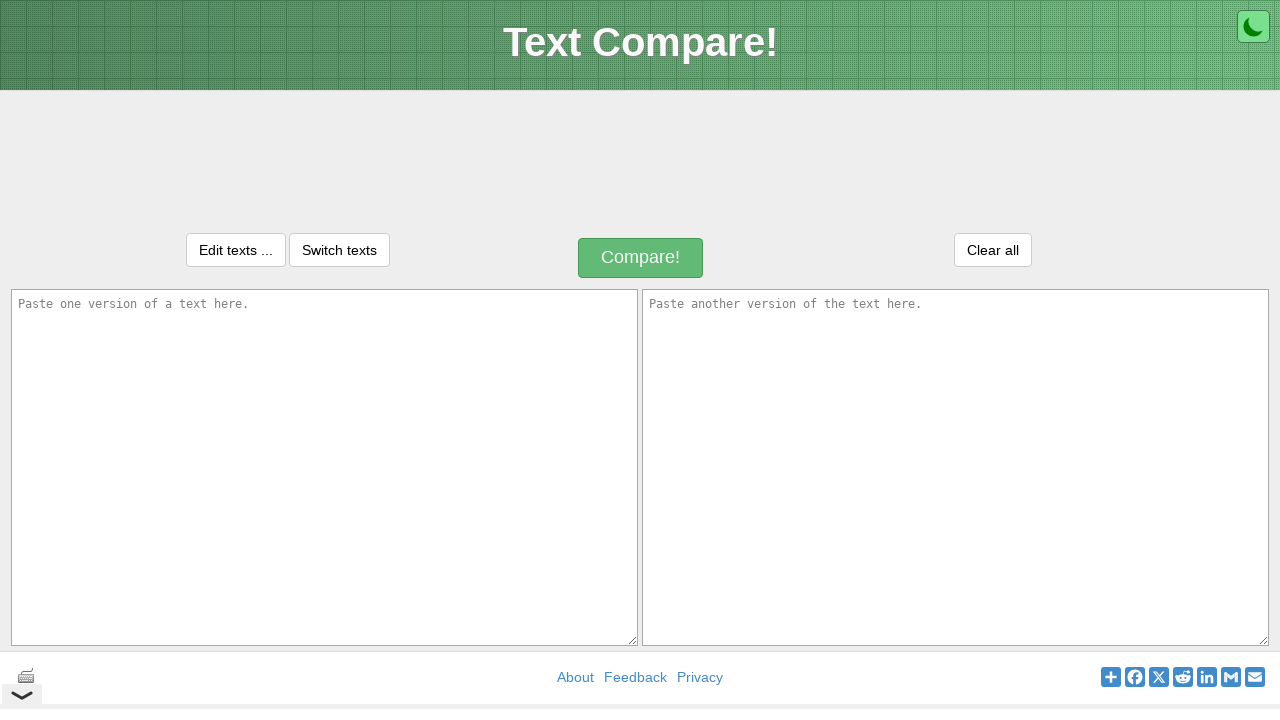

Filled first textarea with 'Hello World' on textarea#inputText1
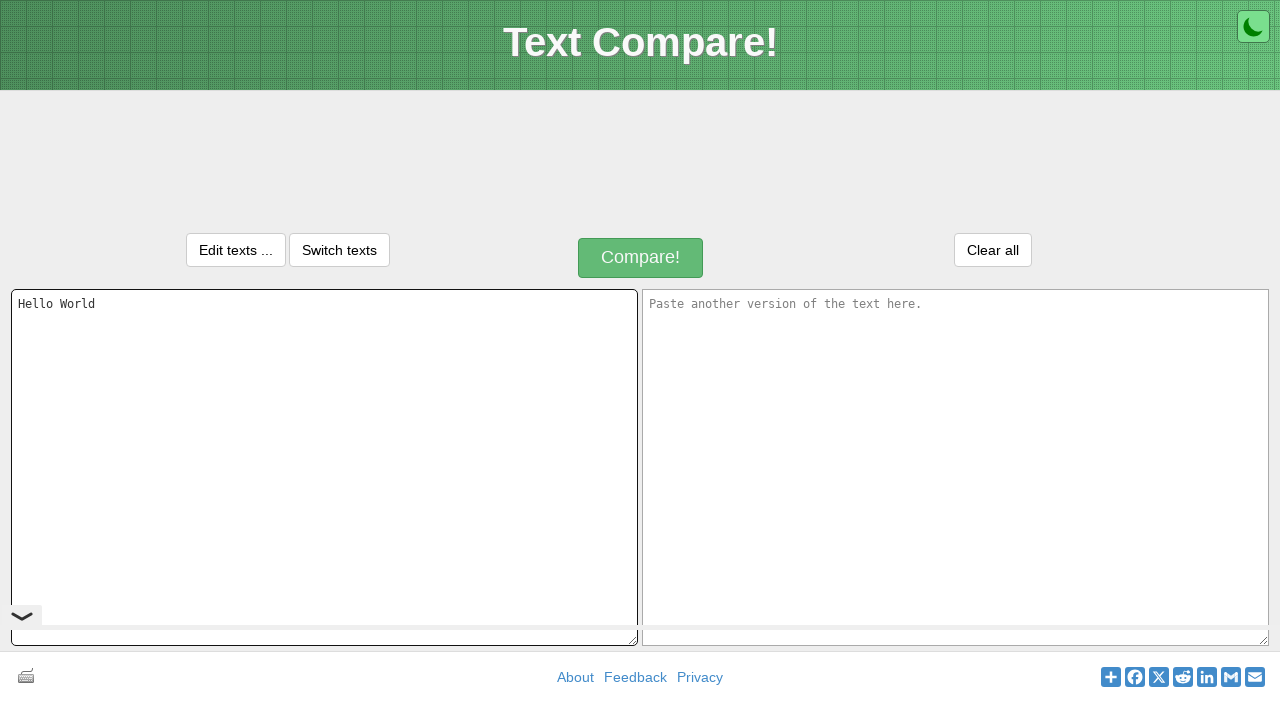

Clicked on first textarea to focus it at (324, 467) on textarea#inputText1
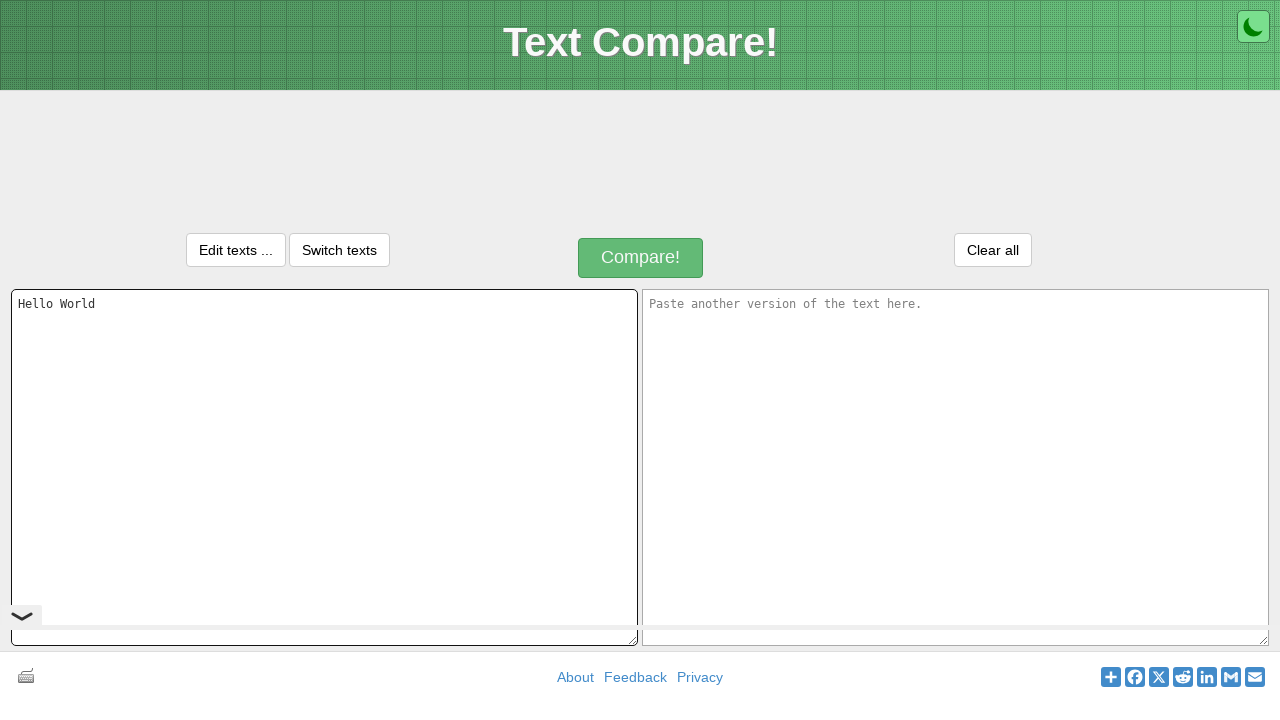

Pressed Ctrl+A to select all text in first textarea
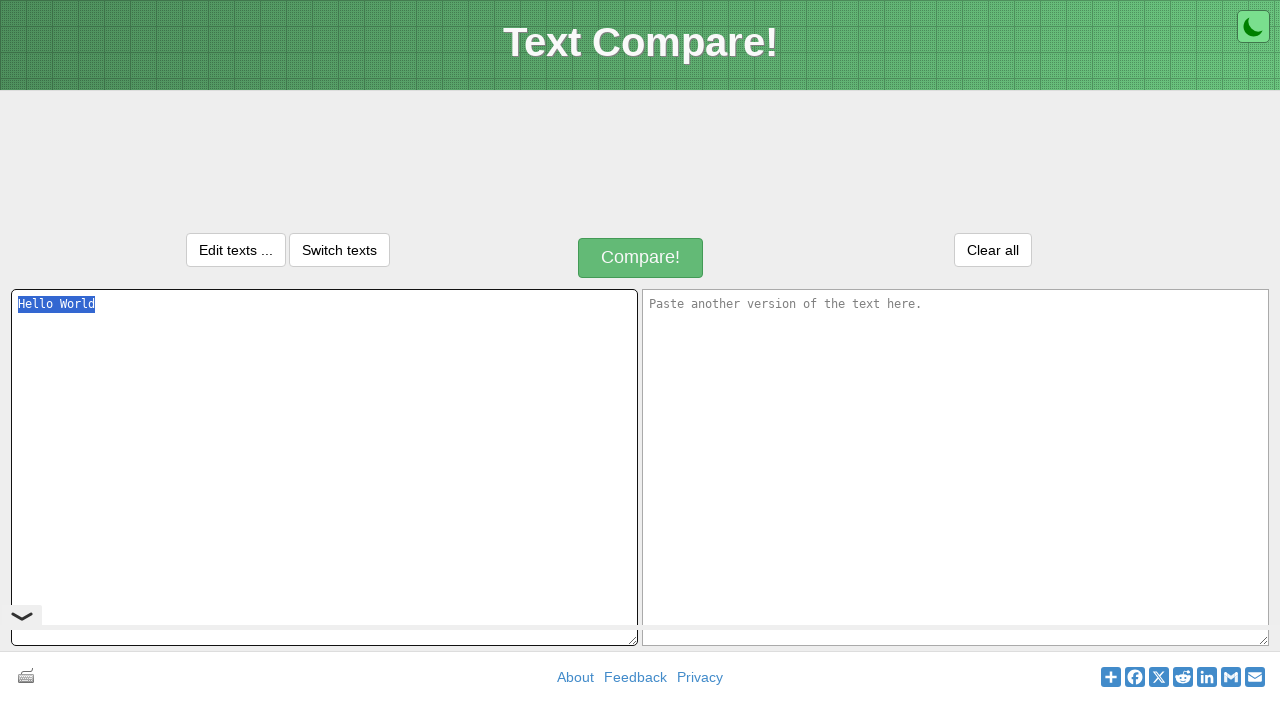

Pressed Ctrl+C to copy selected text
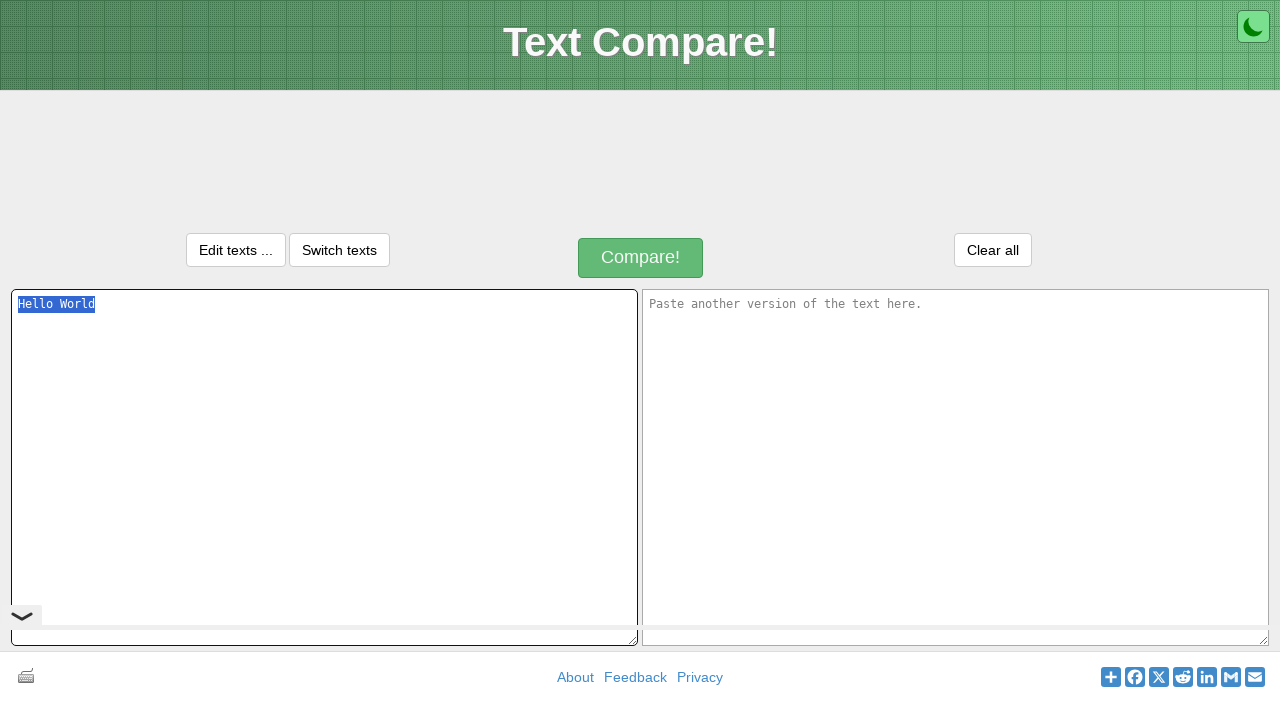

Pressed Tab to move focus to second textarea
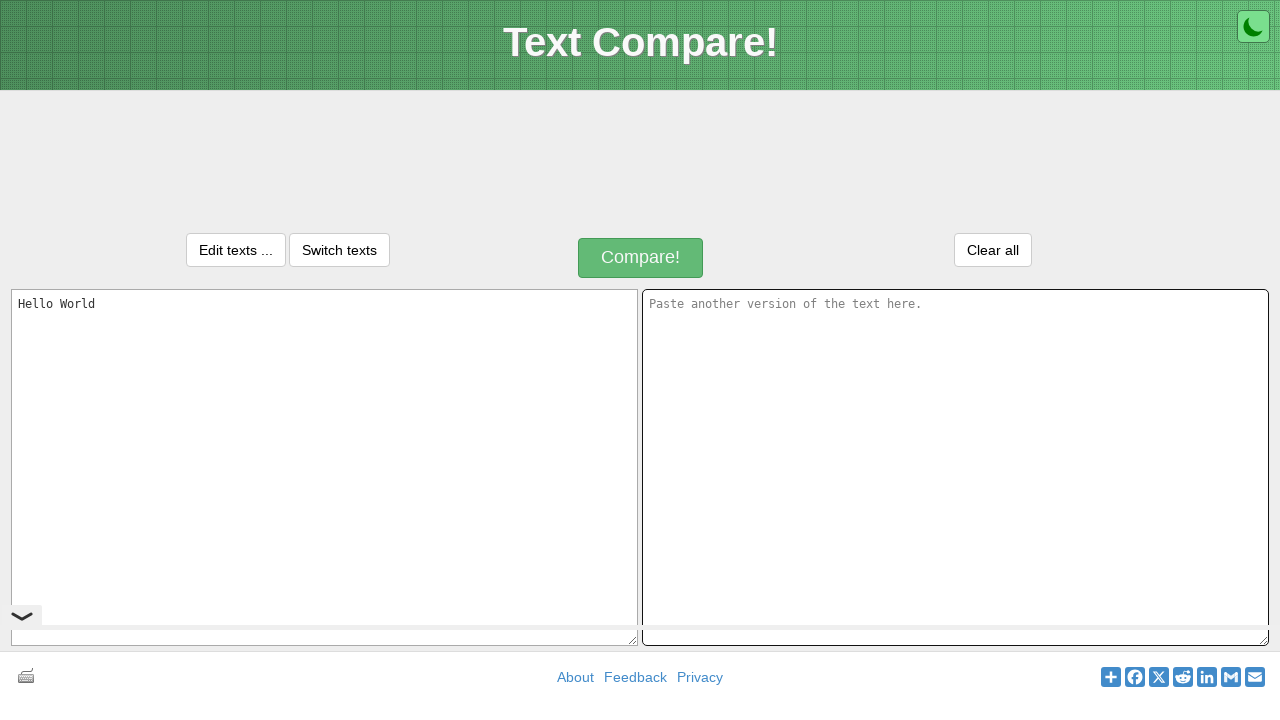

Pressed Ctrl+V to paste text into second textarea
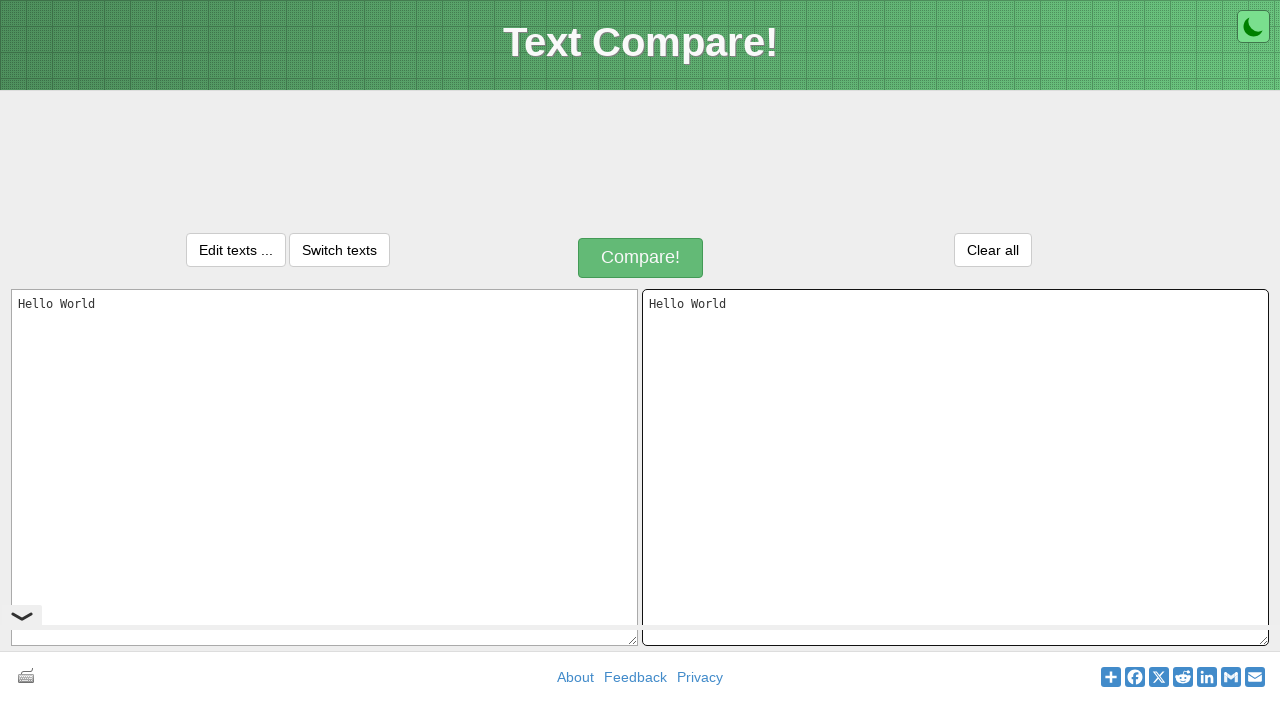

Verified that text was successfully copied from first to second textarea
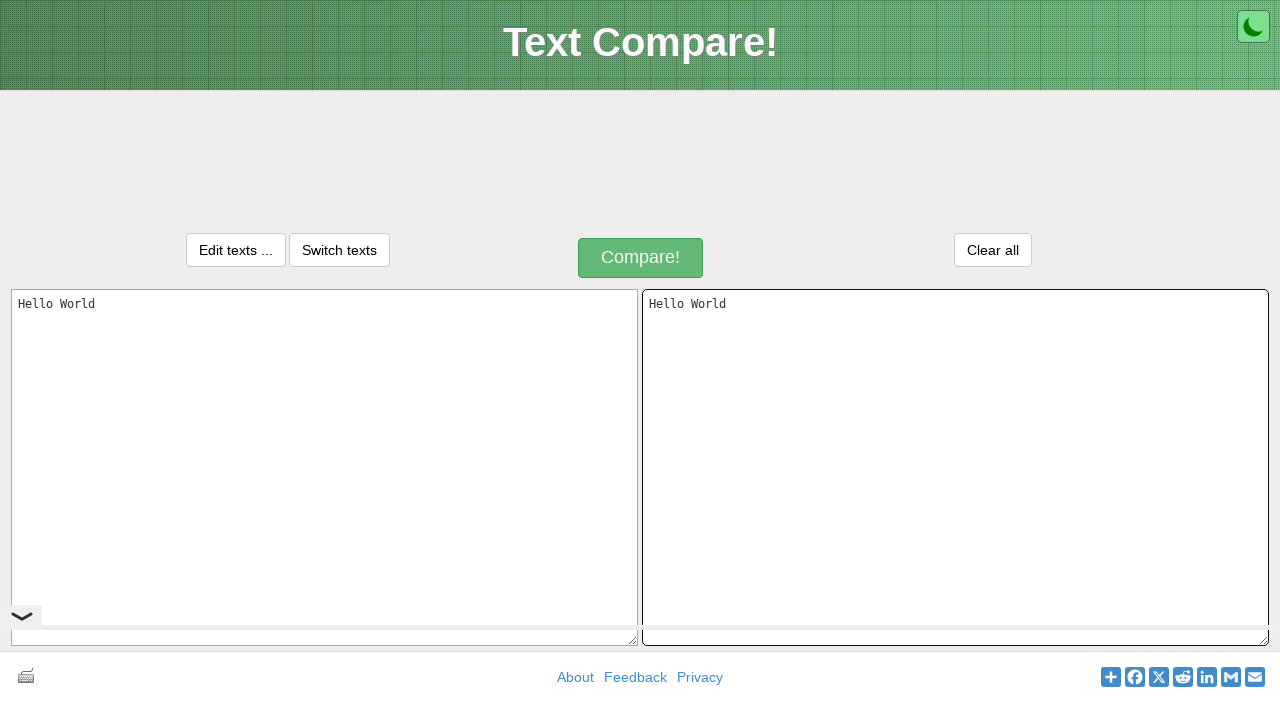

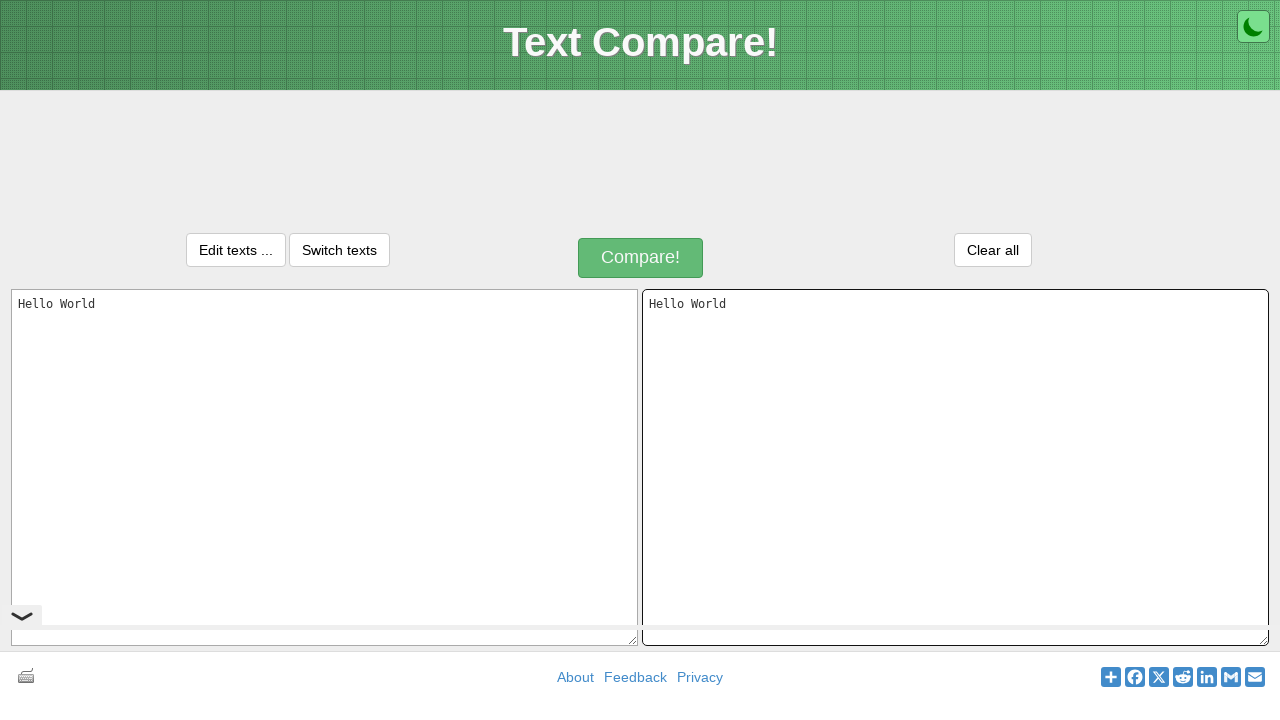